Tests drag and drop functionality on jQuery UI demo page by dragging an element from source to target location

Starting URL: https://jqueryui.com/droppable/

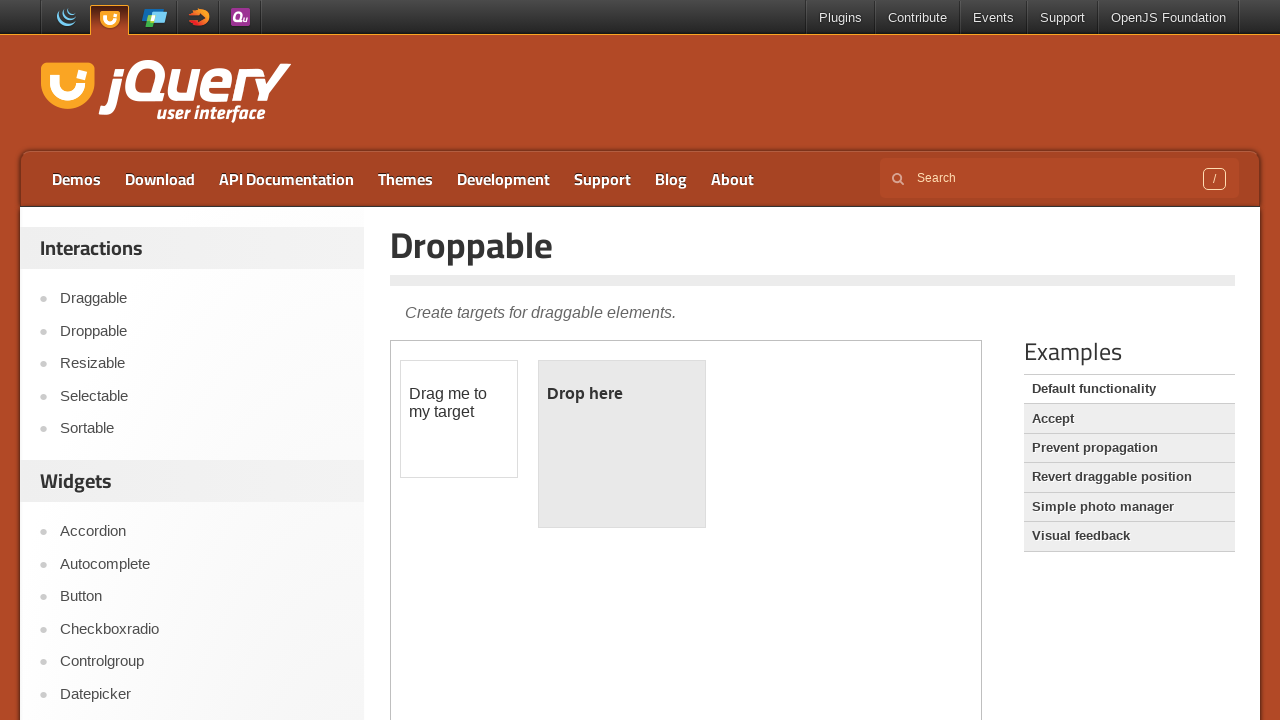

Located the iframe containing the drag and drop demo
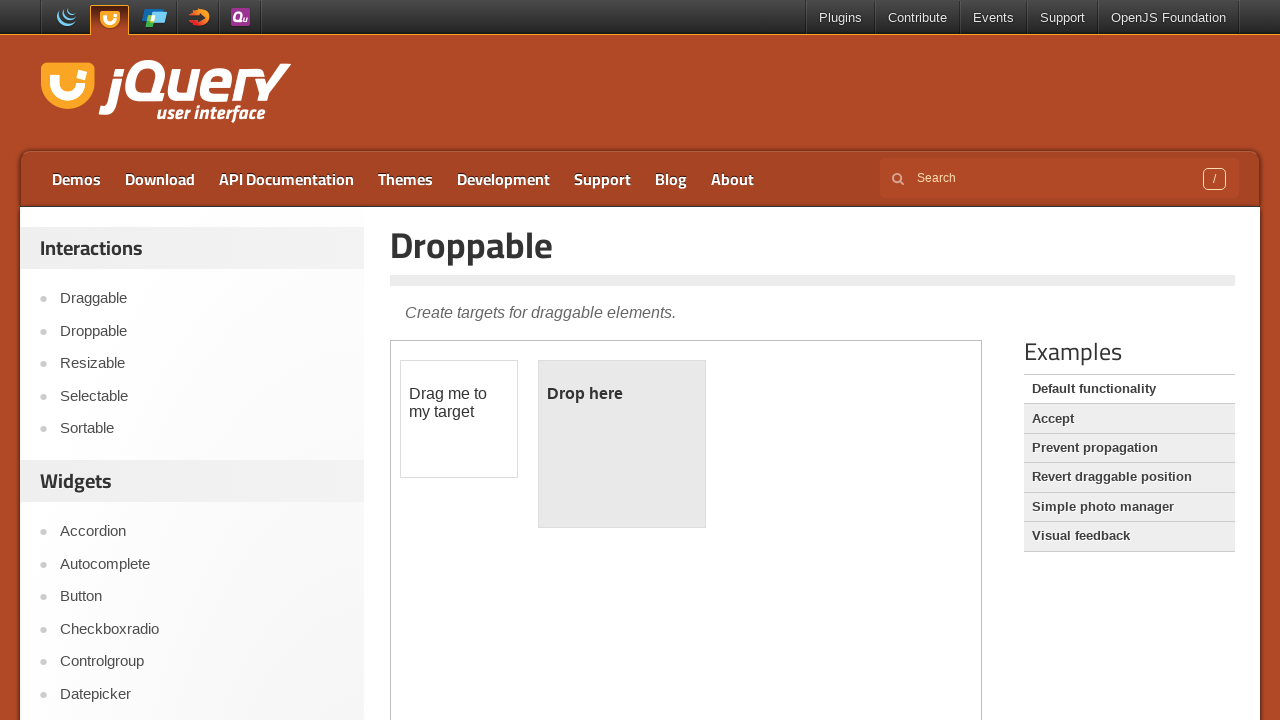

Waited 1 second for page to stabilize
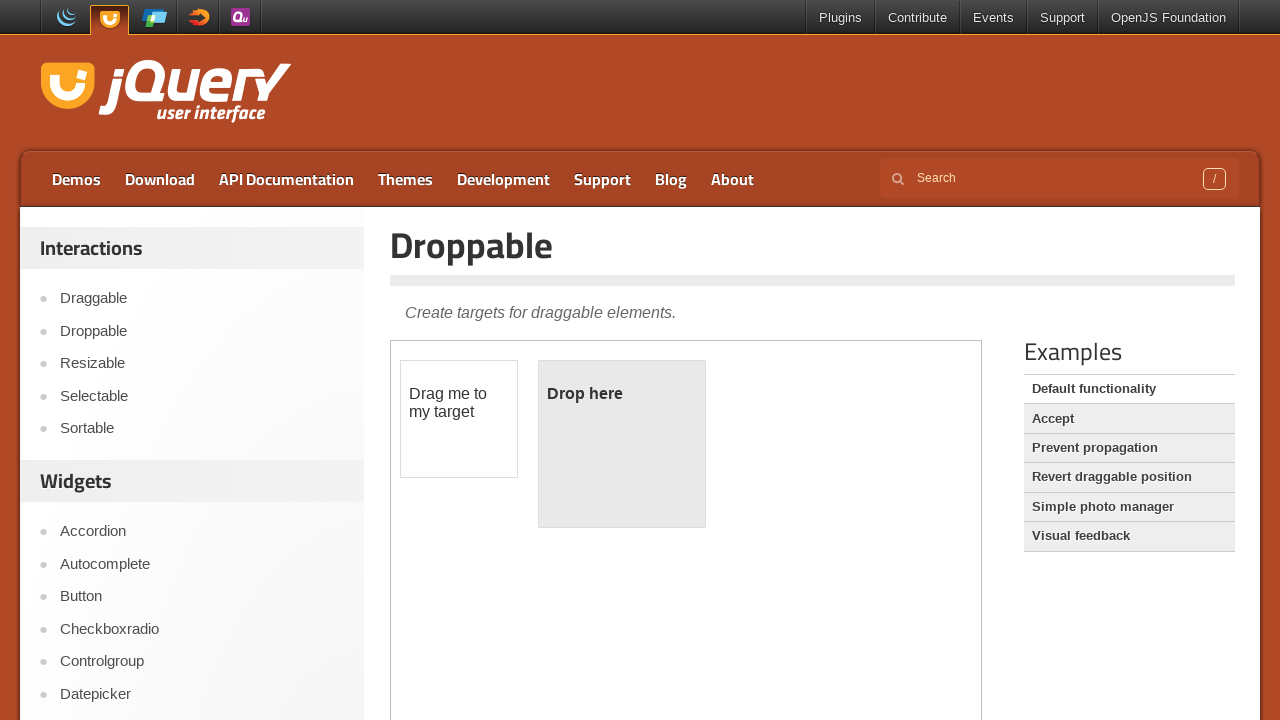

Located the draggable source element
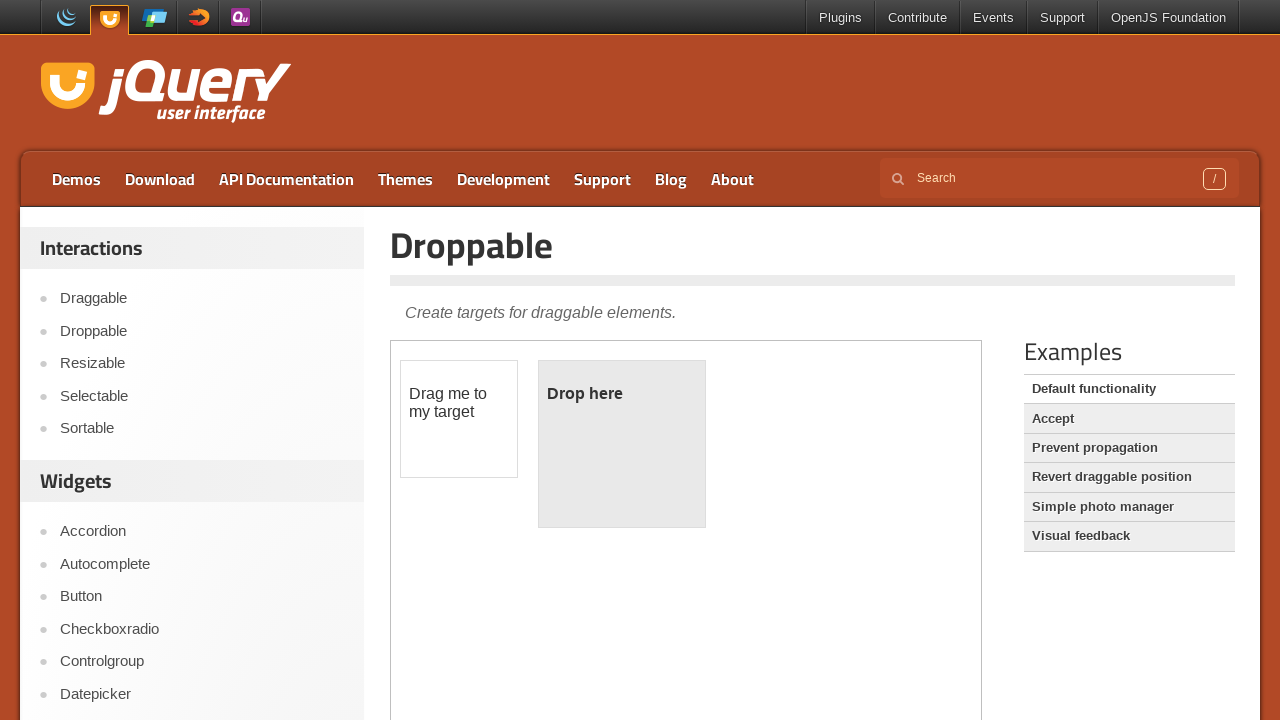

Located the droppable target element
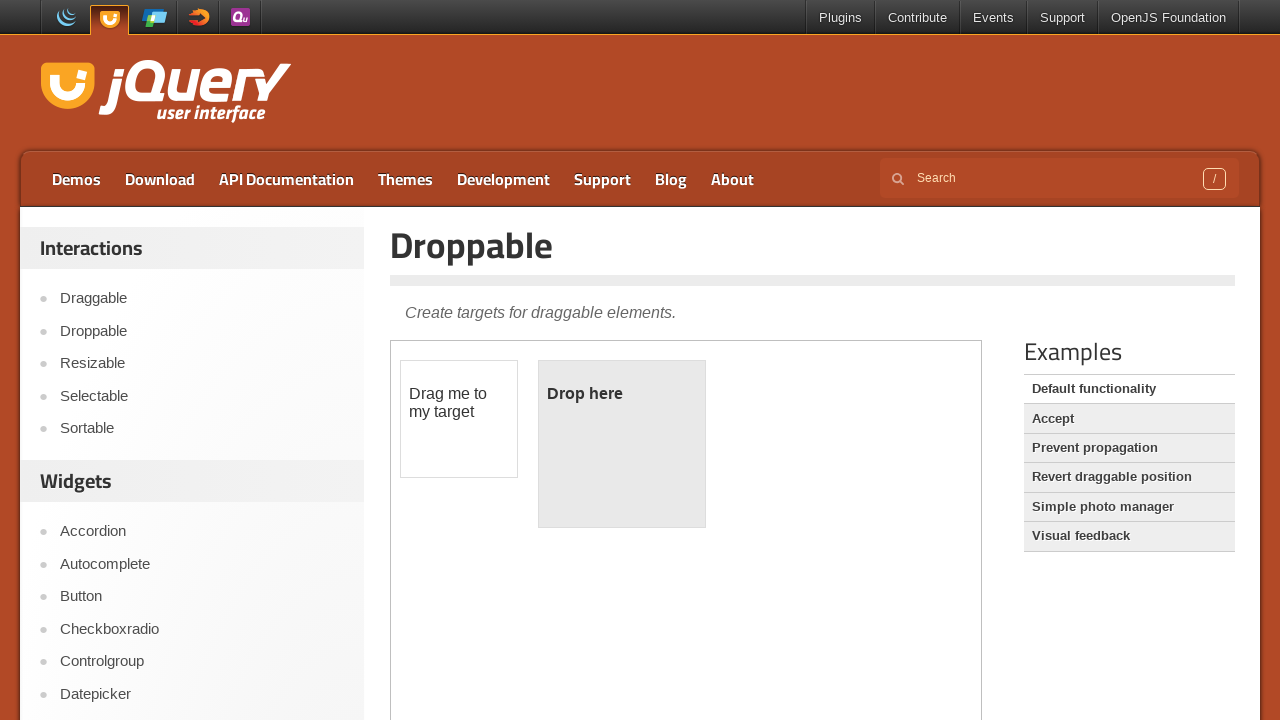

Dragged the draggable element to the droppable target at (622, 444)
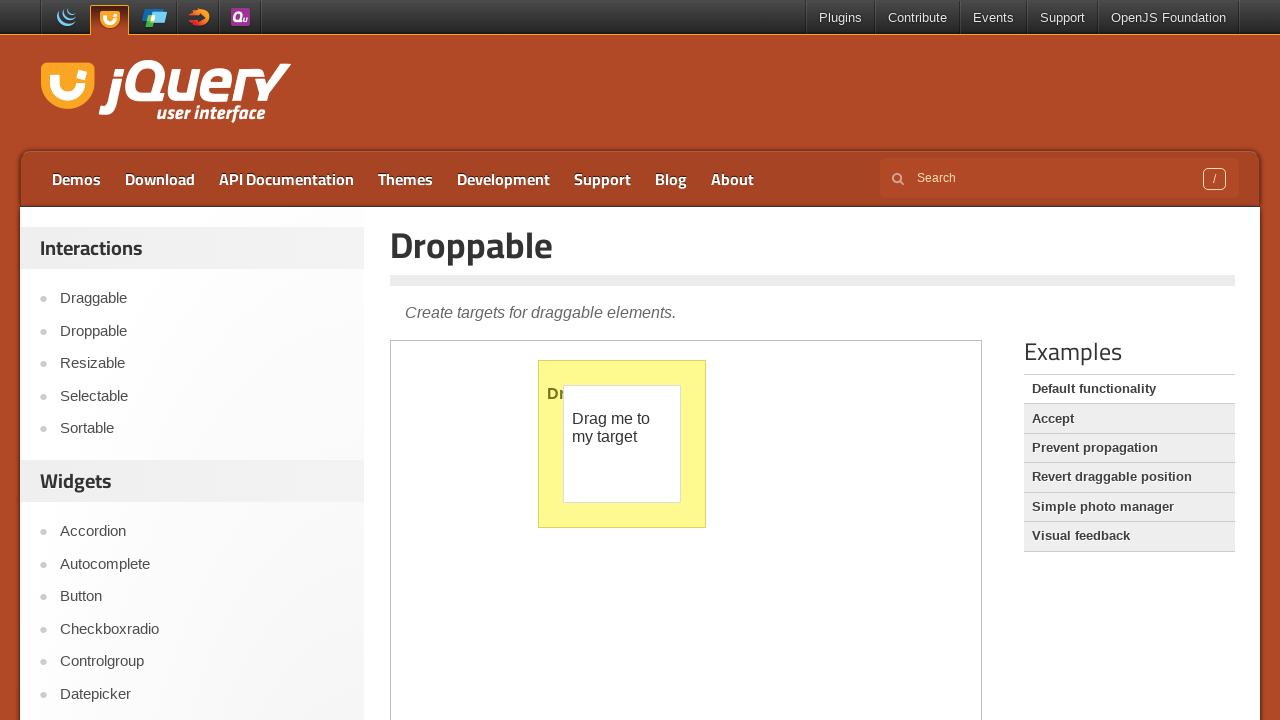

Waited 1 second to observe the drag and drop result
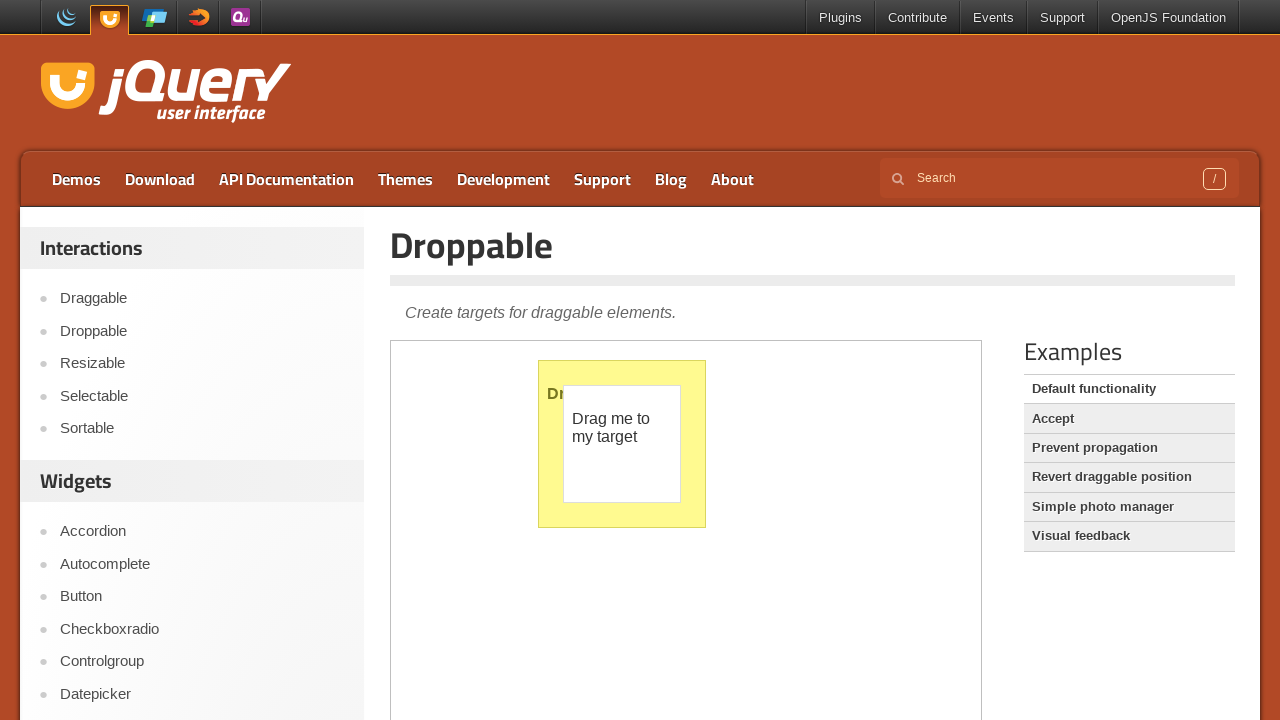

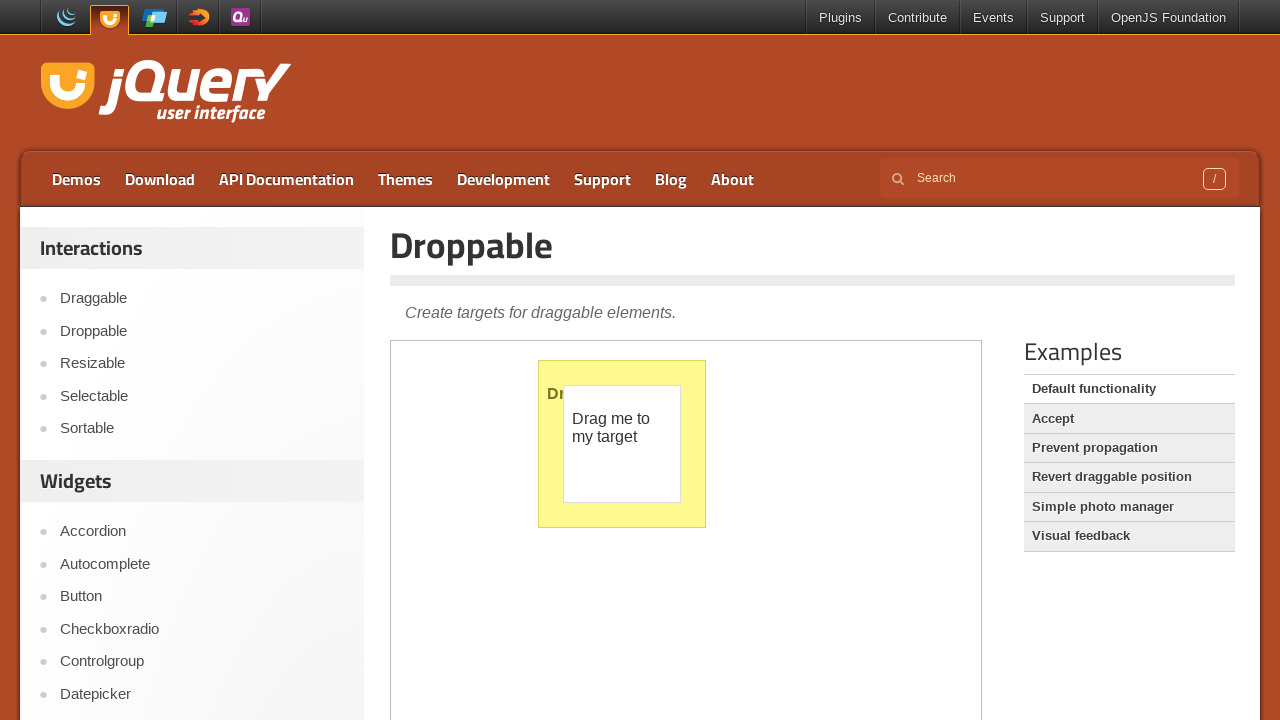